Tests selecting the "Yes" radio button option on a radio button demo page

Starting URL: https://demoqa.com/radio-button

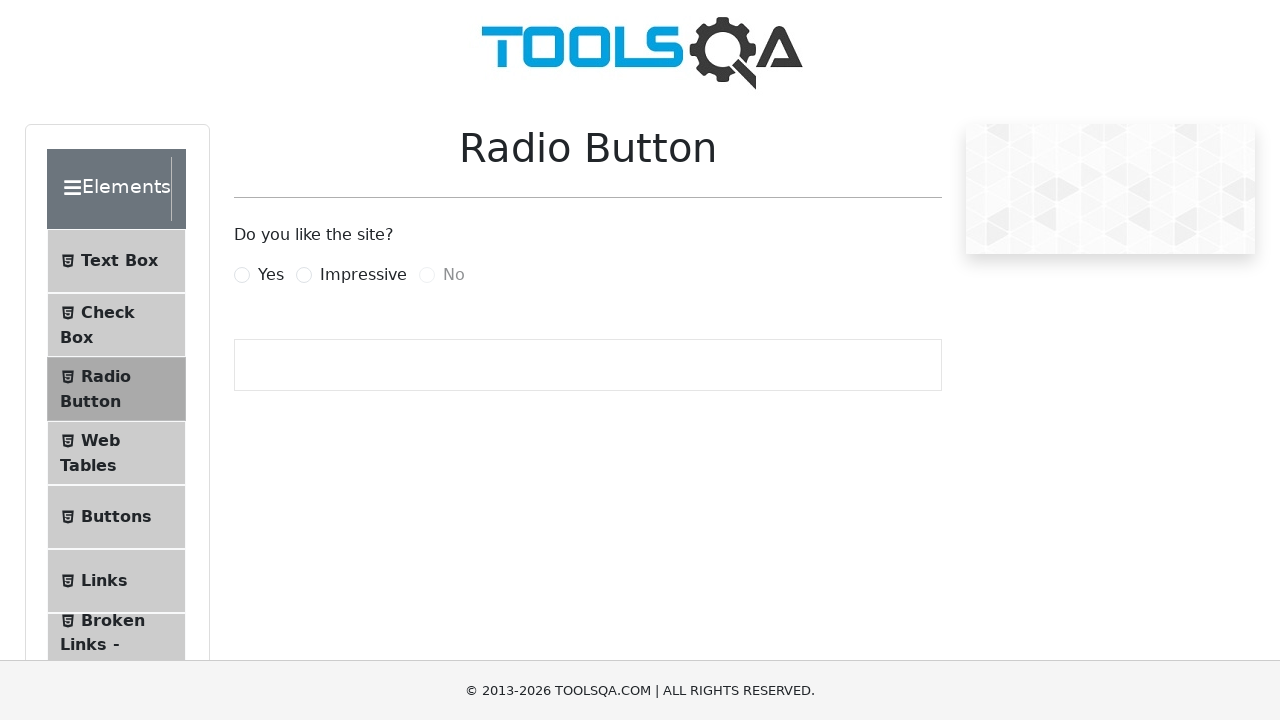

Clicked on the 'Yes' radio button label at (271, 275) on label[for='yesRadio']
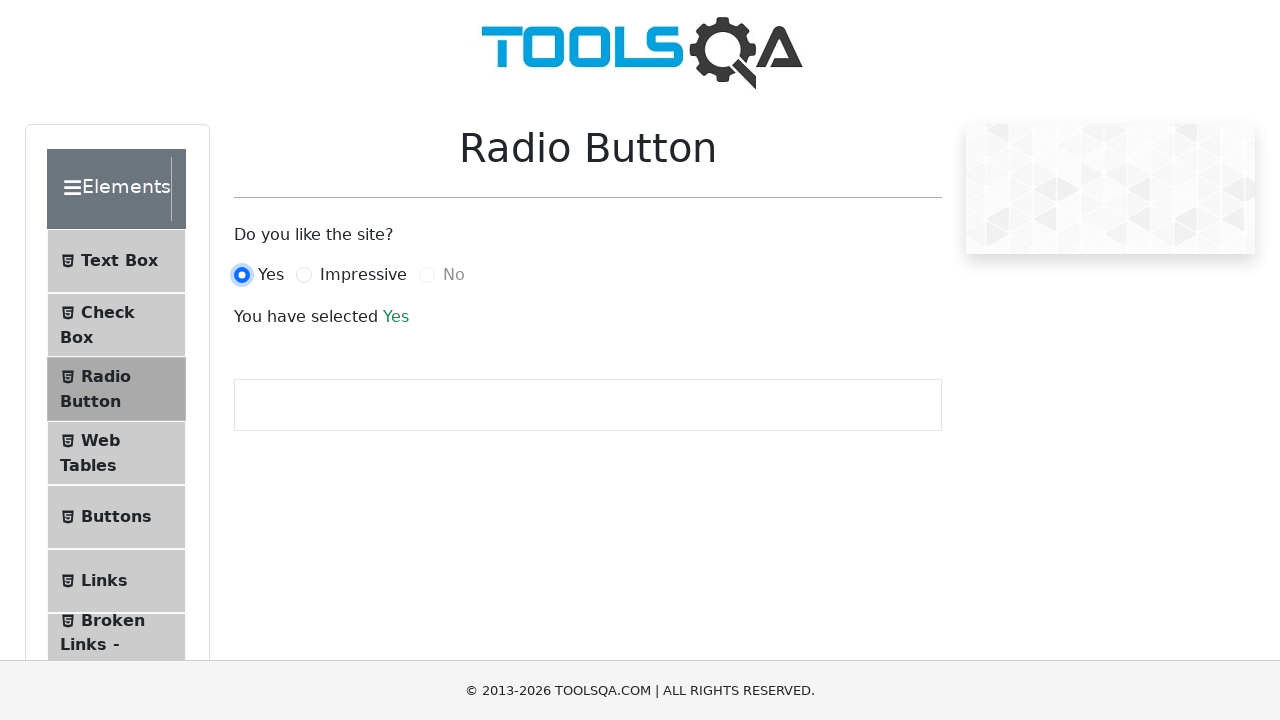

Verified success message appeared after selecting 'Yes' option
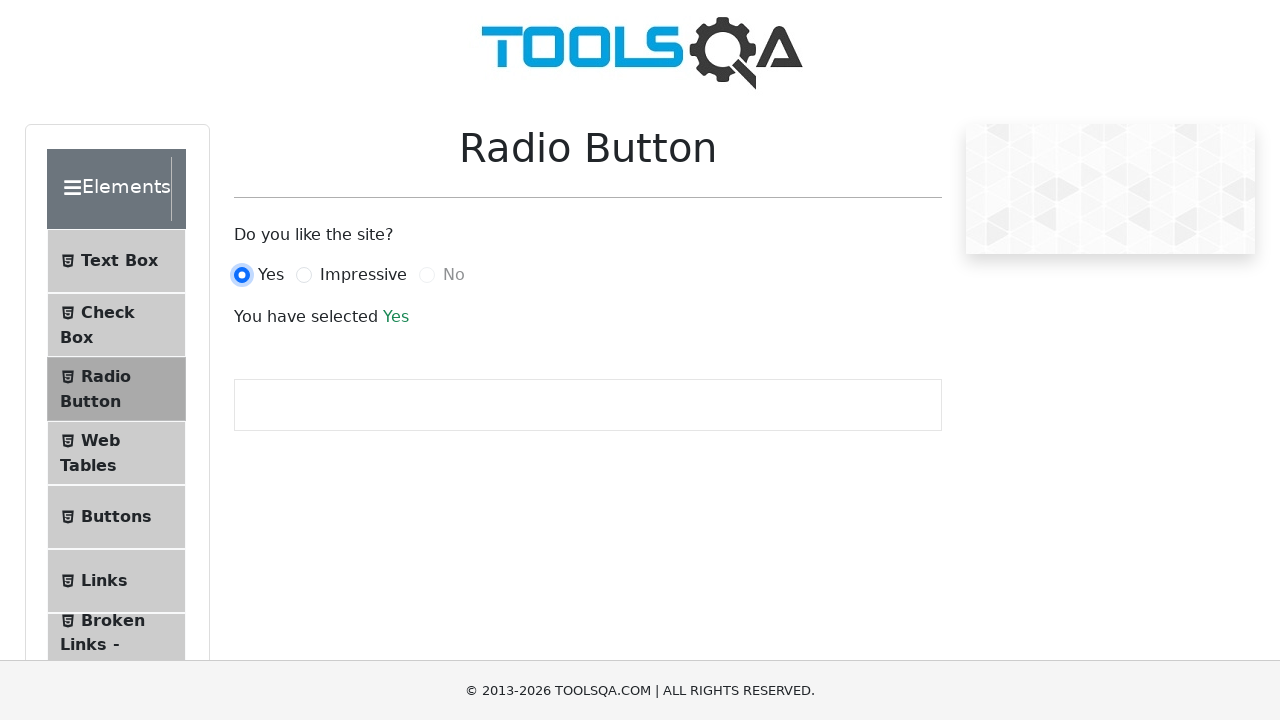

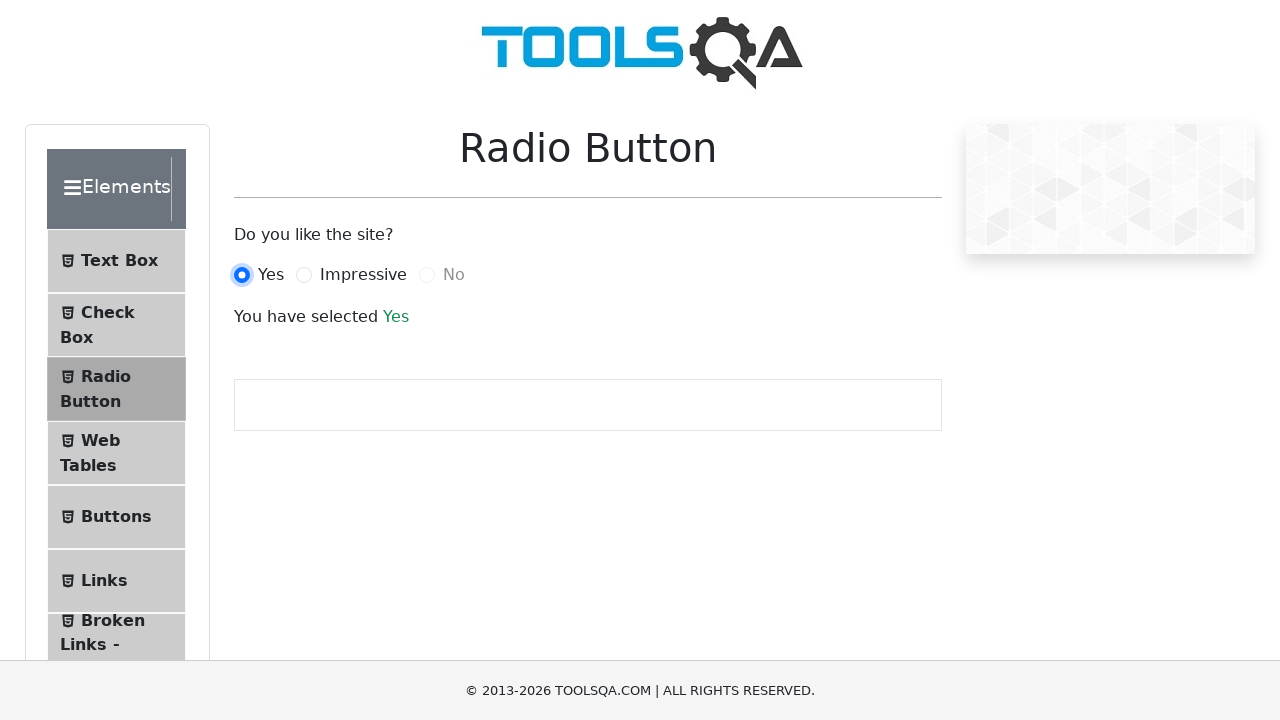